Opens Flipkart homepage and maximizes the browser window to verify the site loads successfully

Starting URL: https://www.flipkart.com/

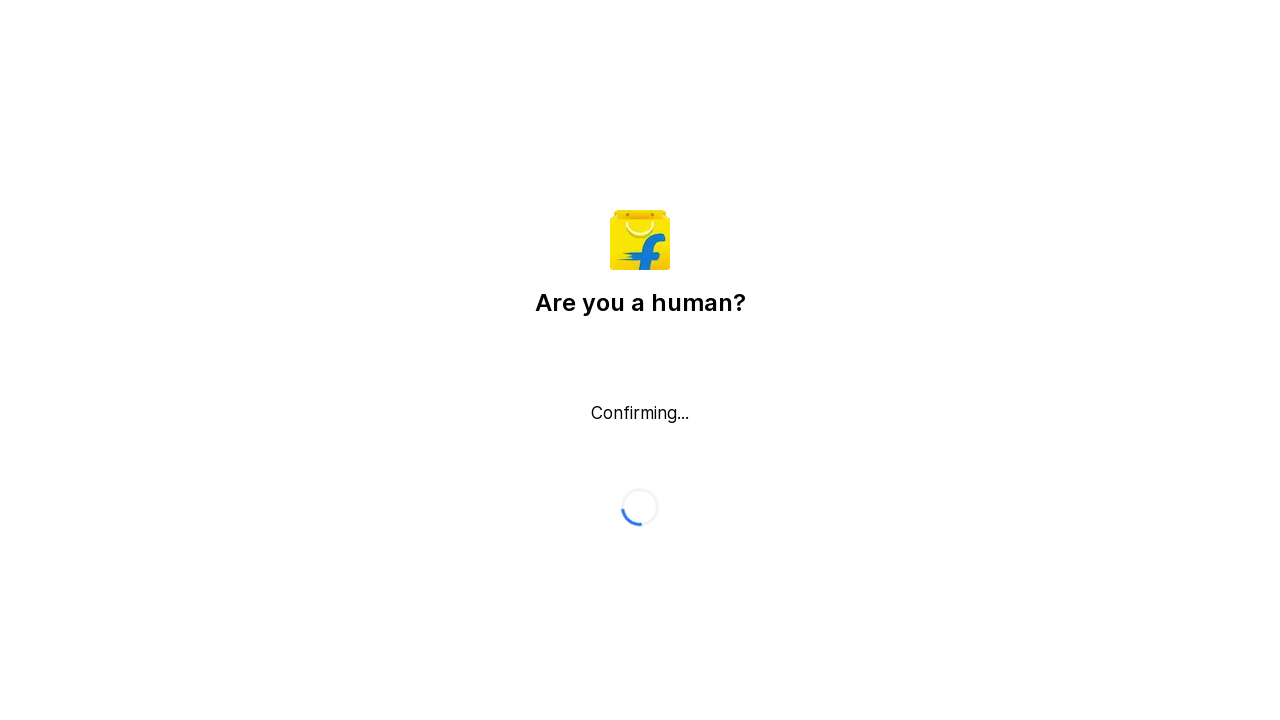

Set viewport size to 1920x1080 to maximize browser window
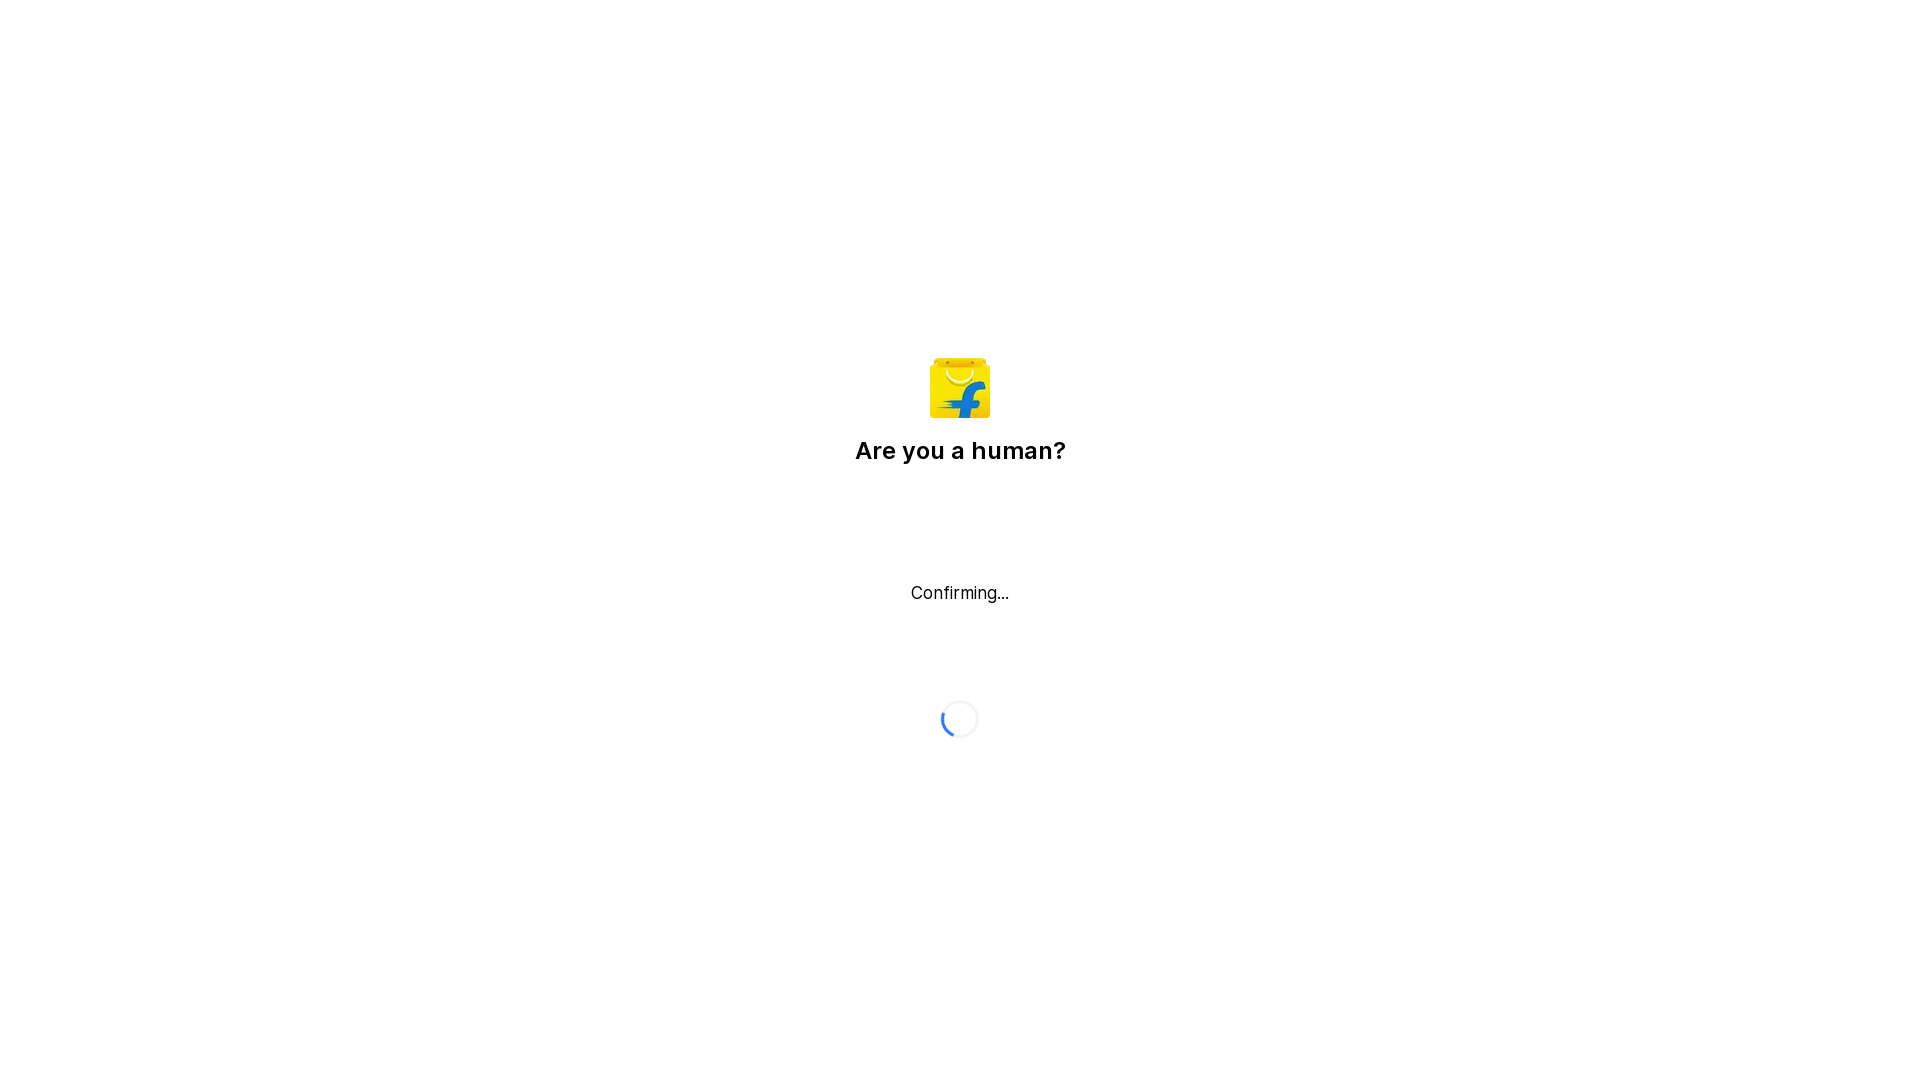

Flipkart homepage loaded successfully (domcontentloaded state reached)
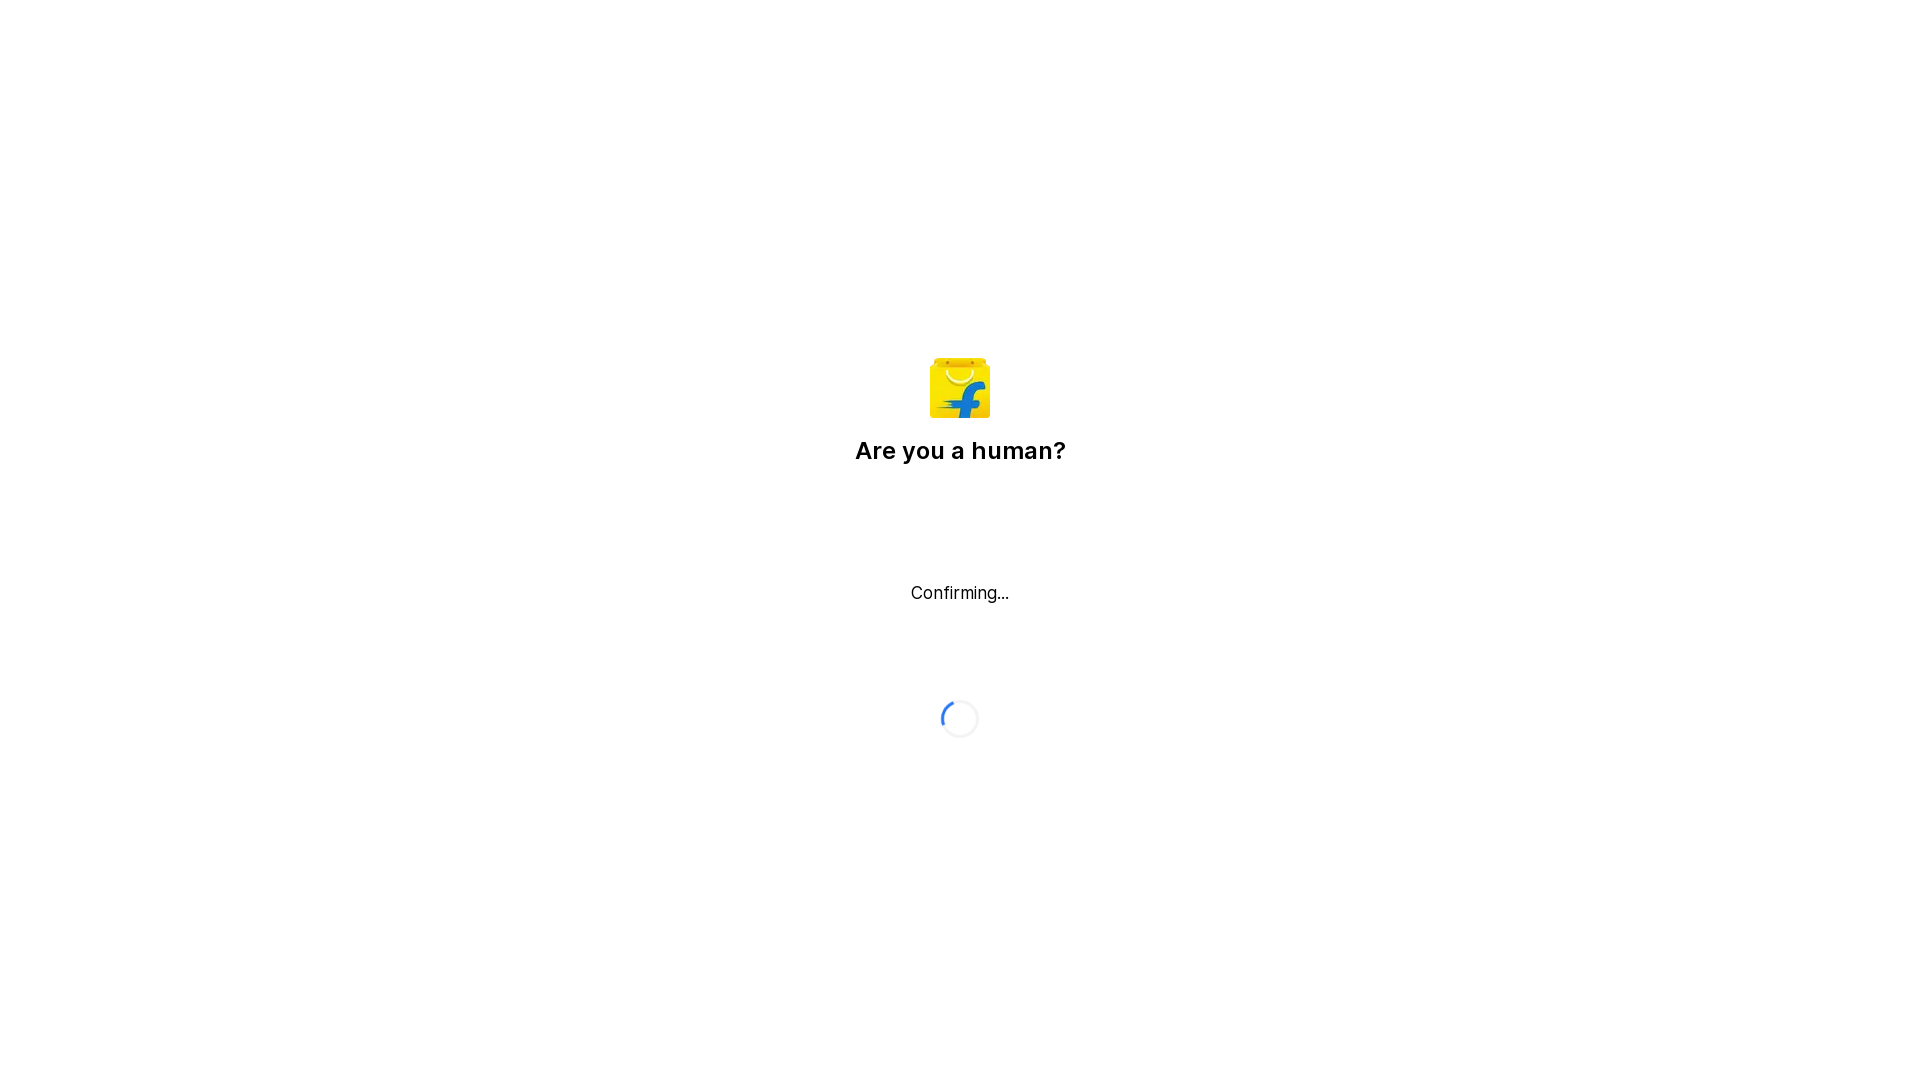

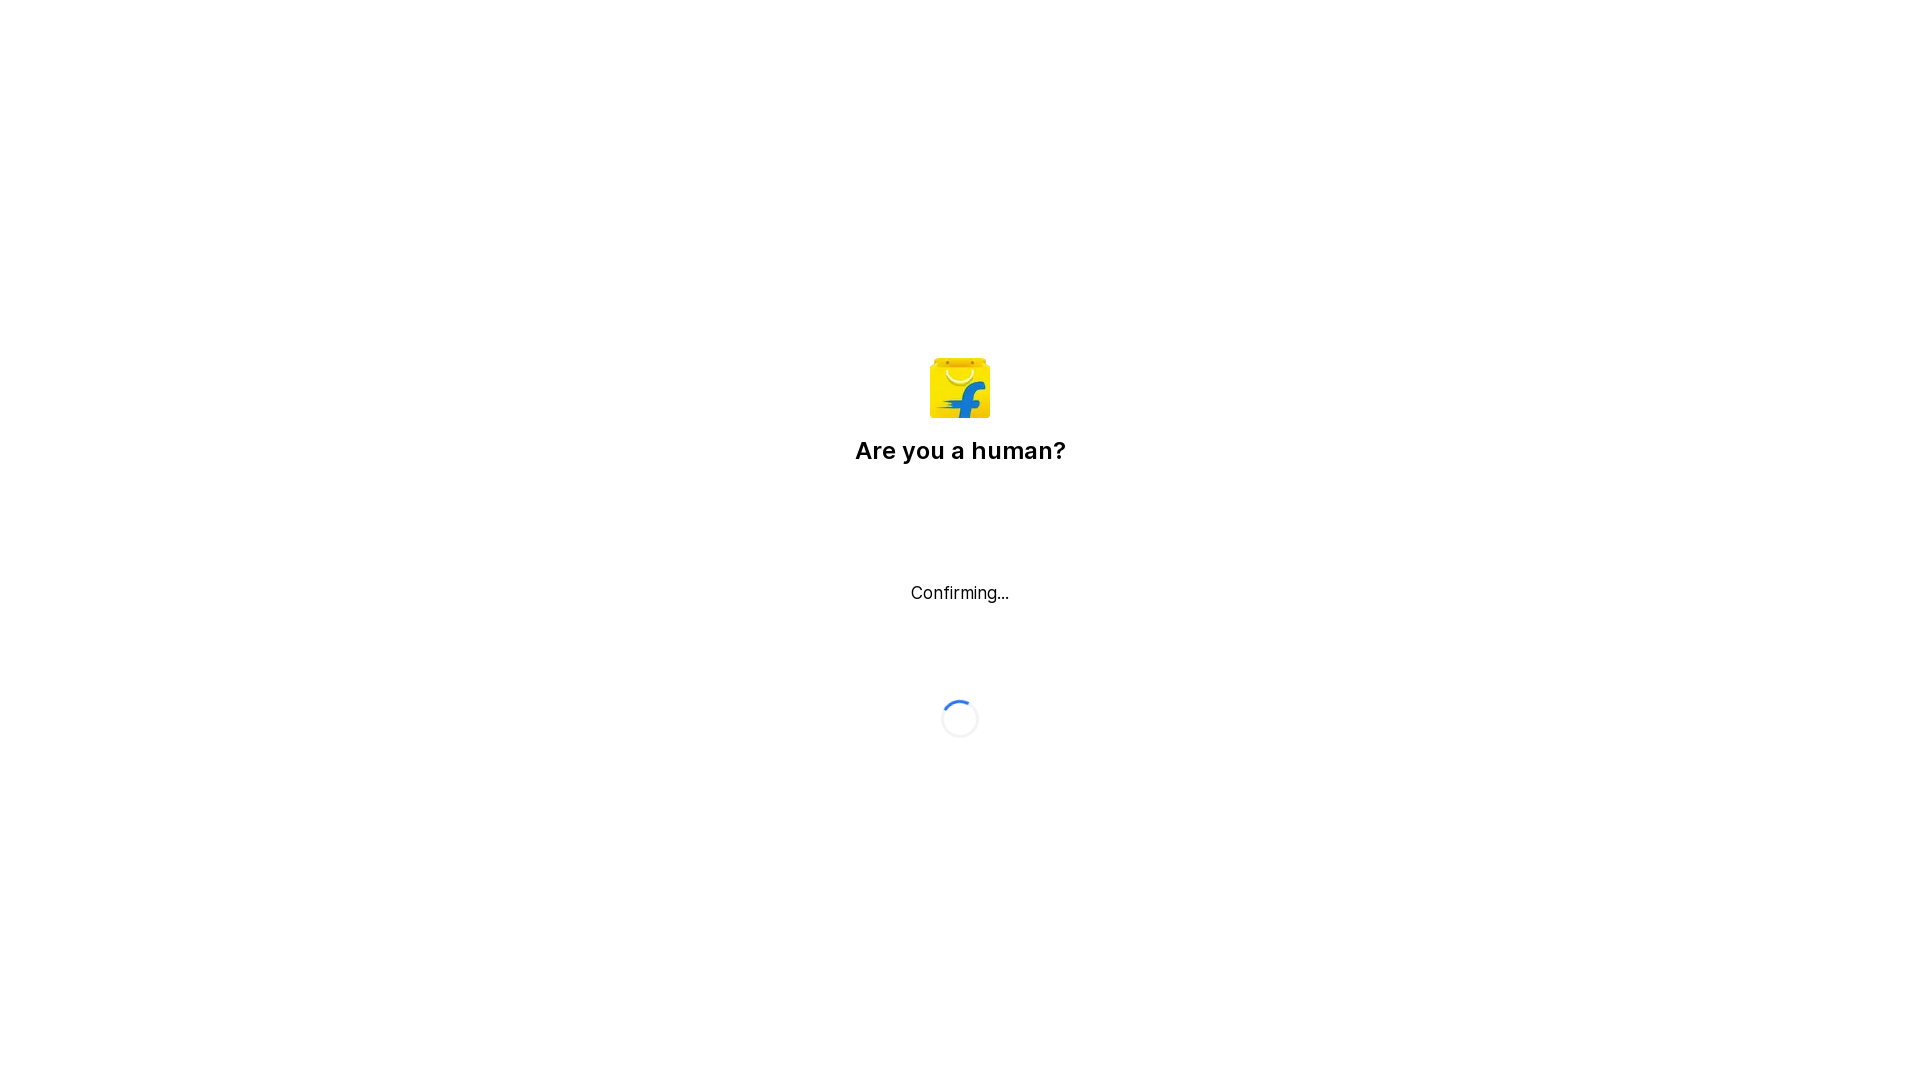